Tests window handle management by clicking a link that opens a new window, switching between parent and child windows

Starting URL: https://opensource-demo.orangehrmlive.com/web/index.php/auth/login

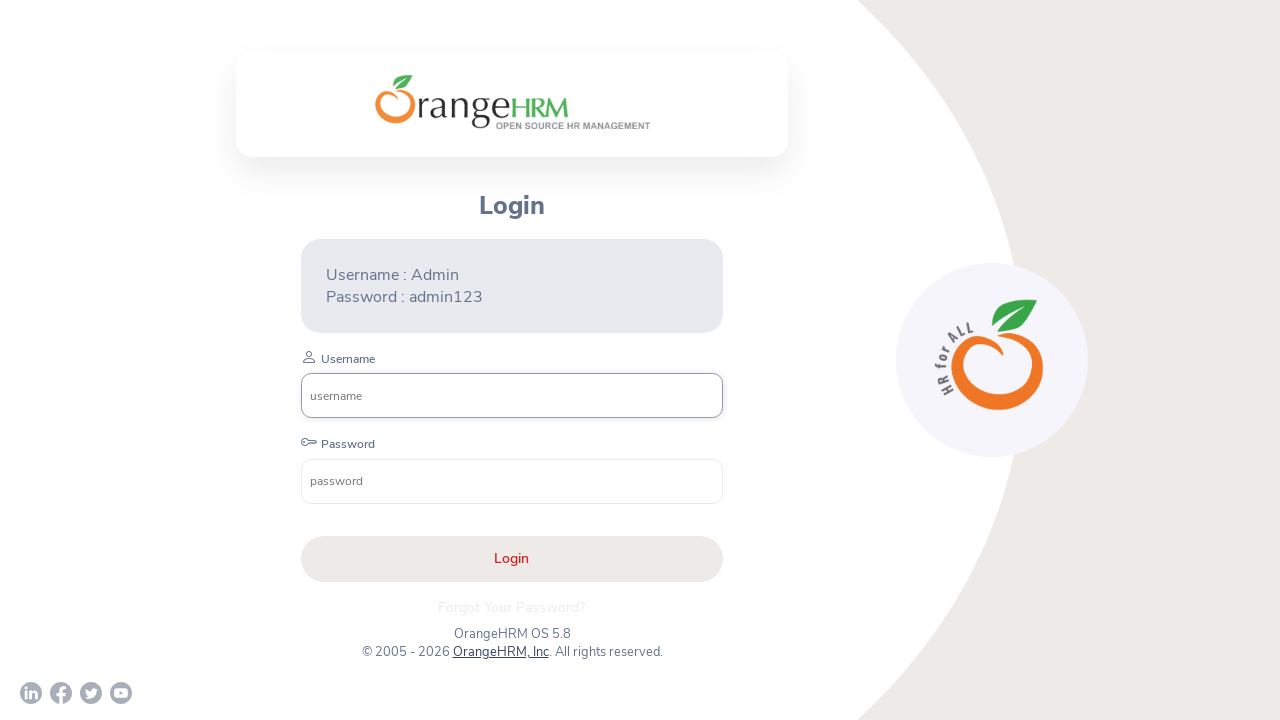

Waited for page to load (networkidle)
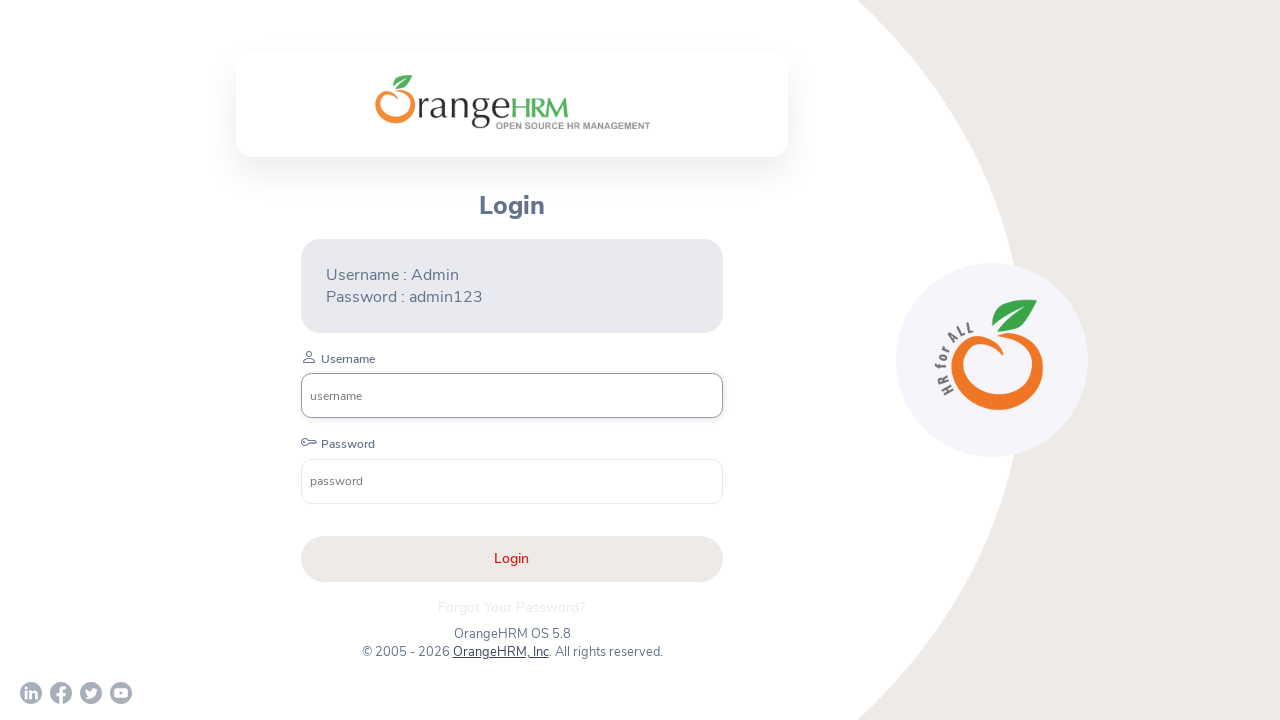

Clicked OrangeHRM, Inc link to open new window at (500, 652) on xpath=//a[normalize-space()='OrangeHRM, Inc']
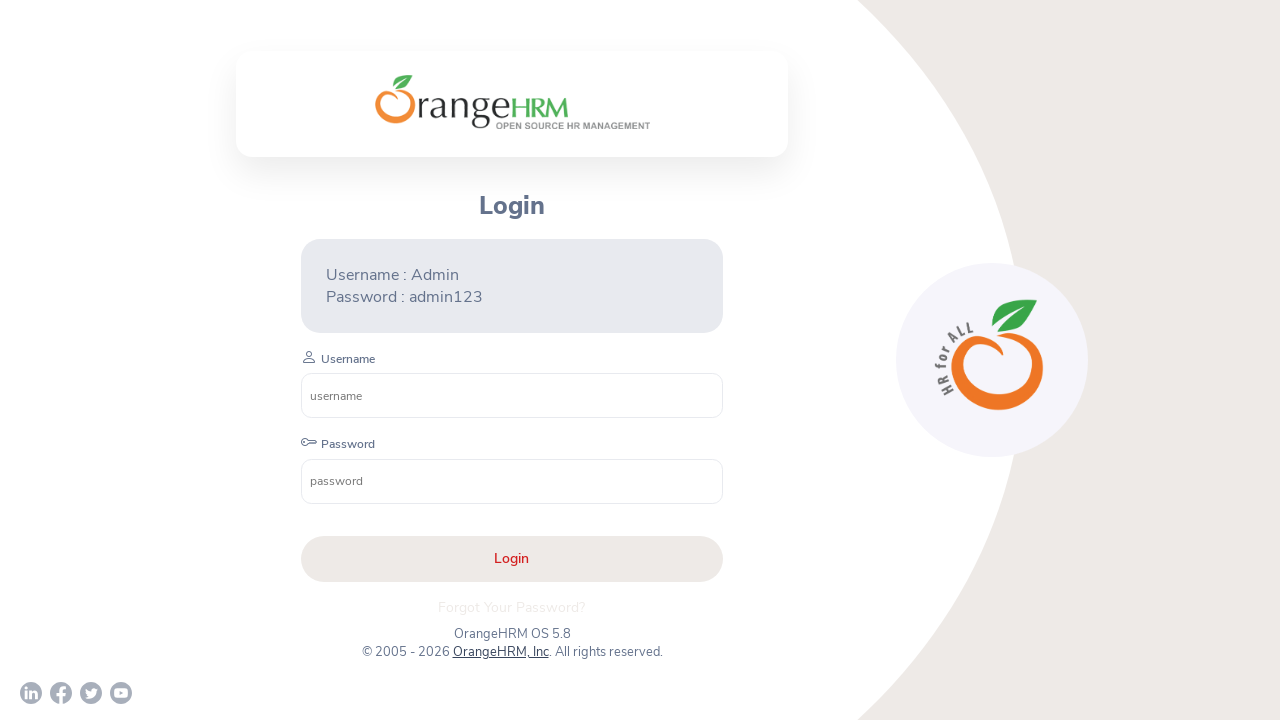

Child page loaded and ready
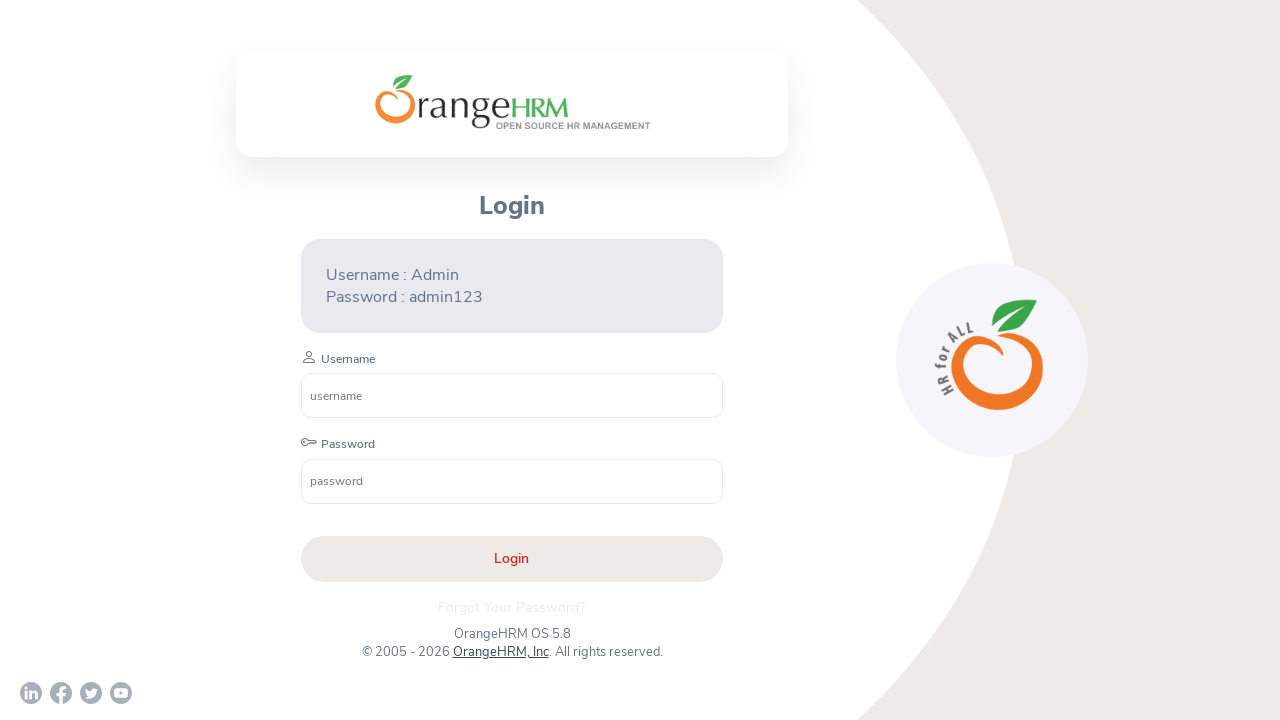

Retrieved child window title: Human Resources Management Software | HRMS | OrangeHRM
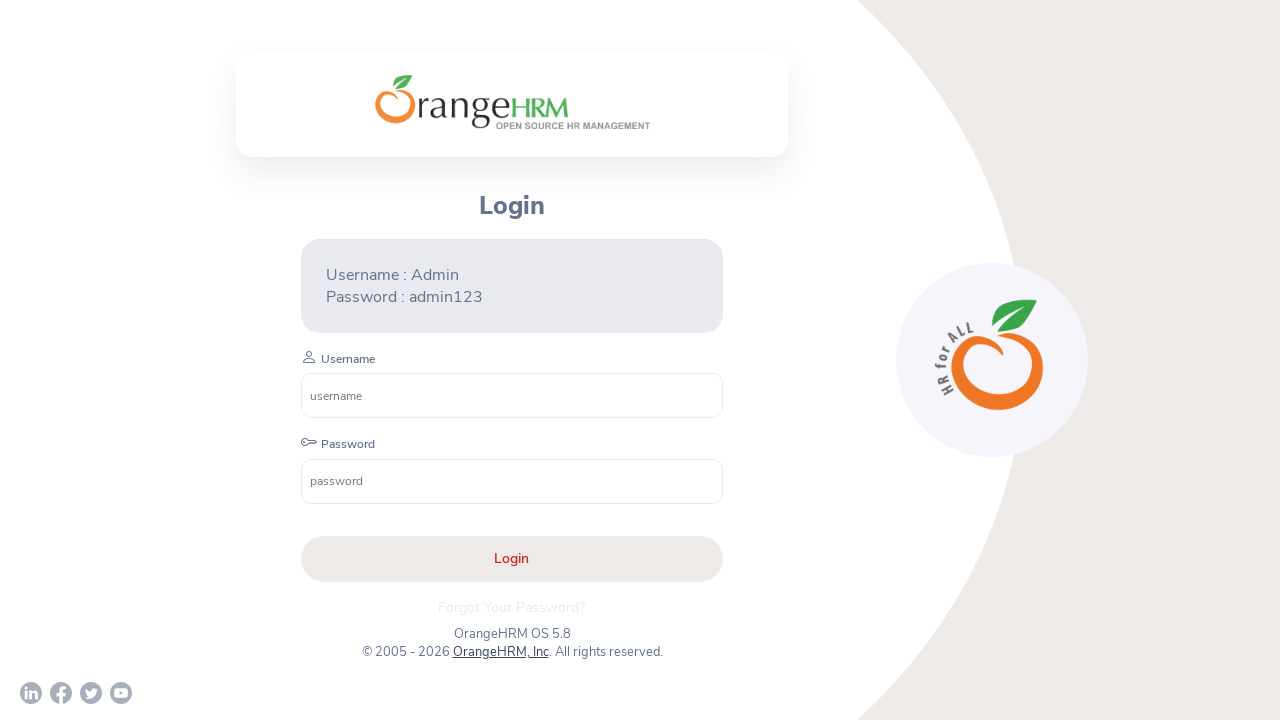

Retrieved parent window title: OrangeHRM
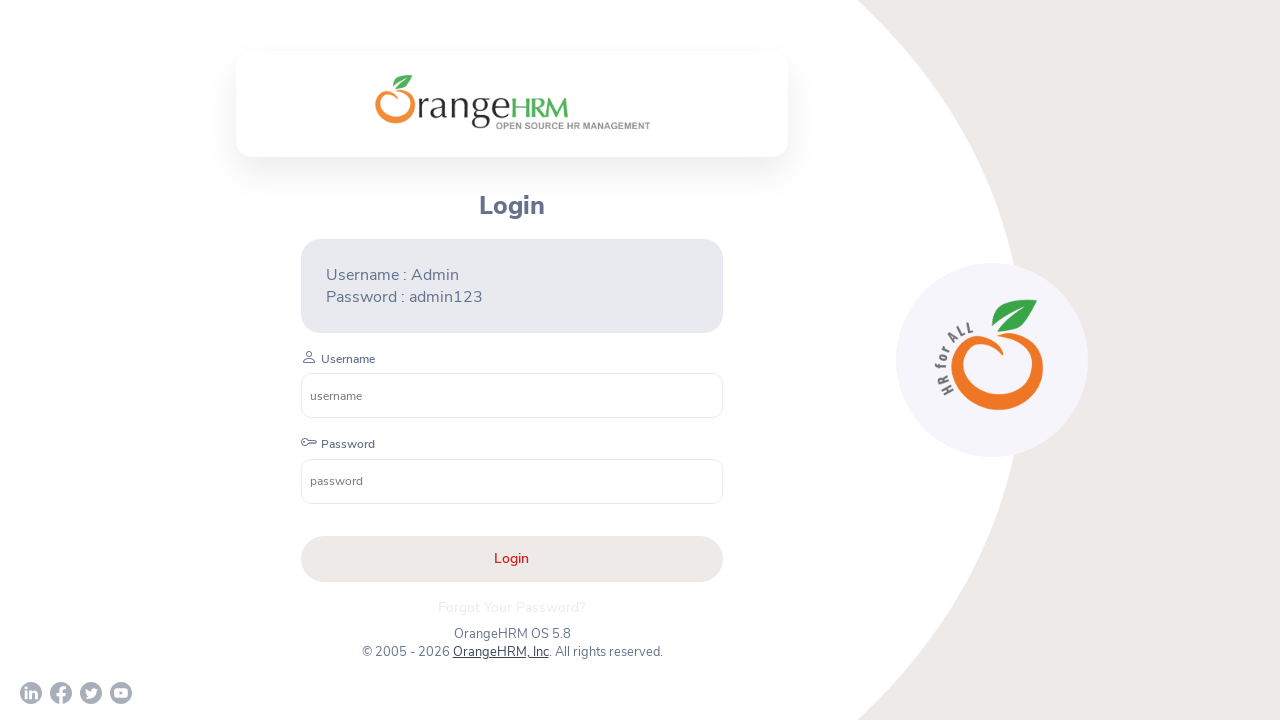

Child page contains 'Human Resources', URL: https://www.orangehrm.com/
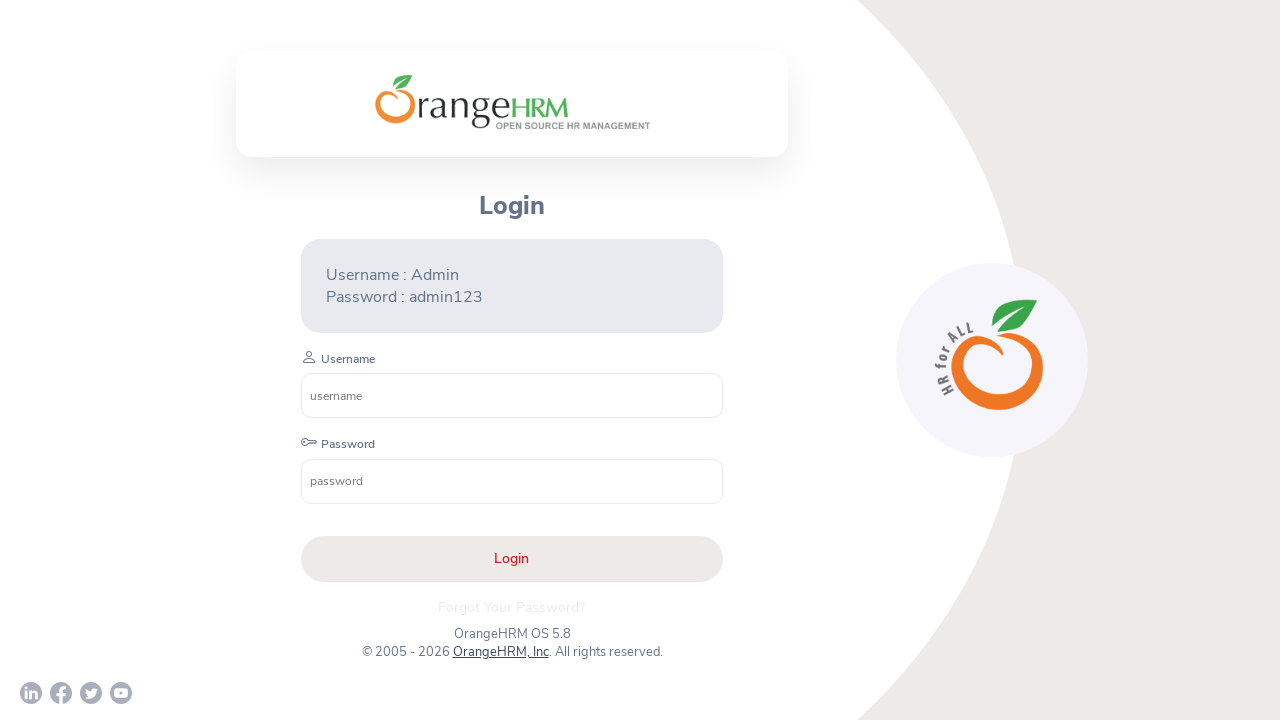

Closed child page
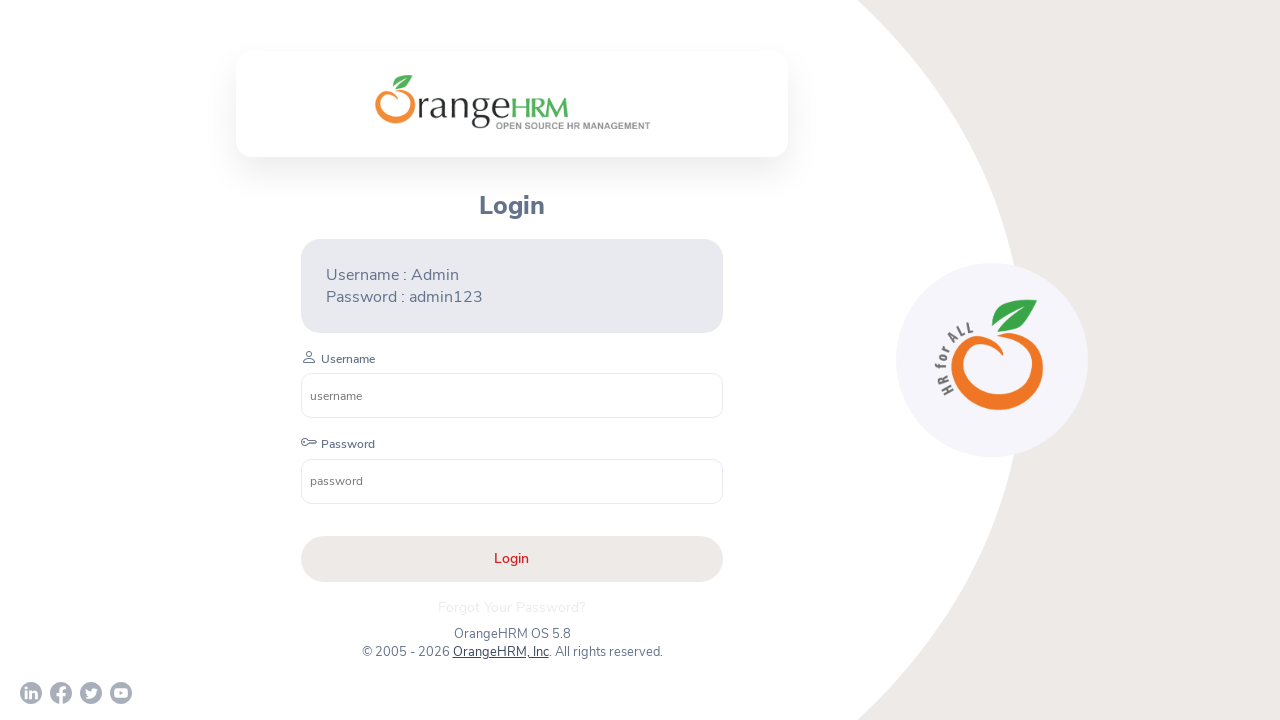

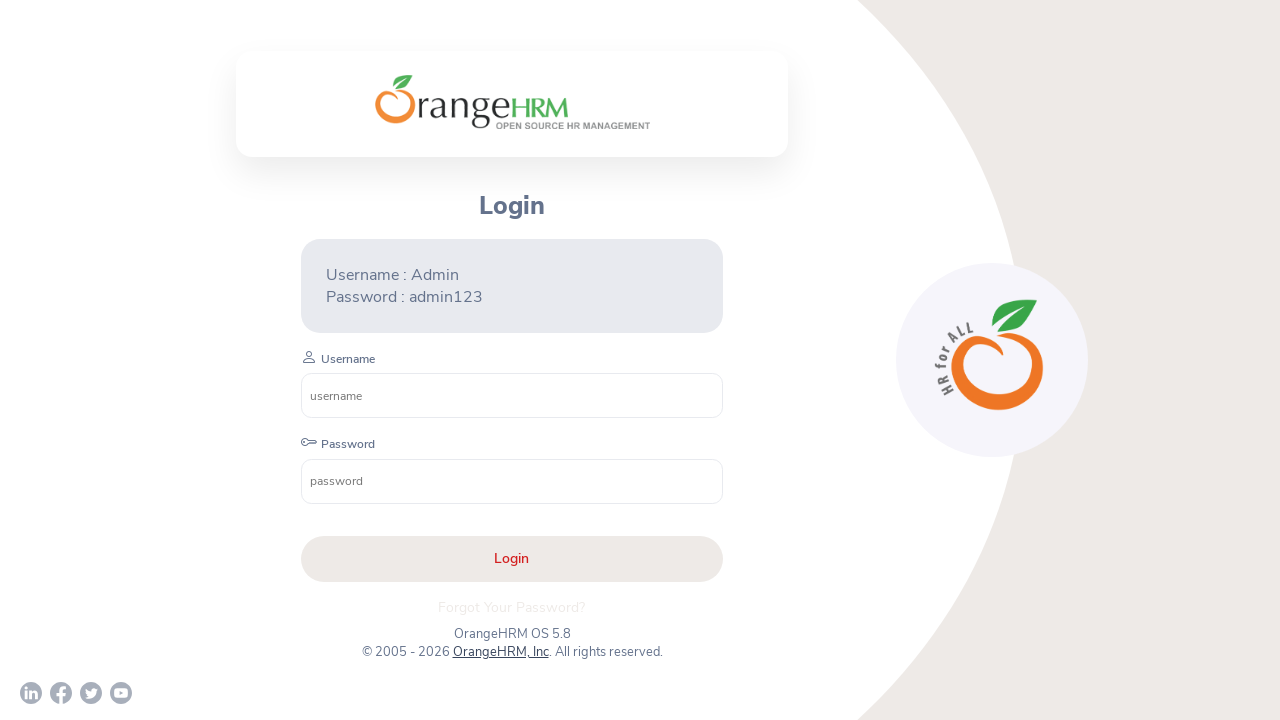